Tests error message validation when attempting to login with no username but with a password

Starting URL: https://www.saucedemo.com/

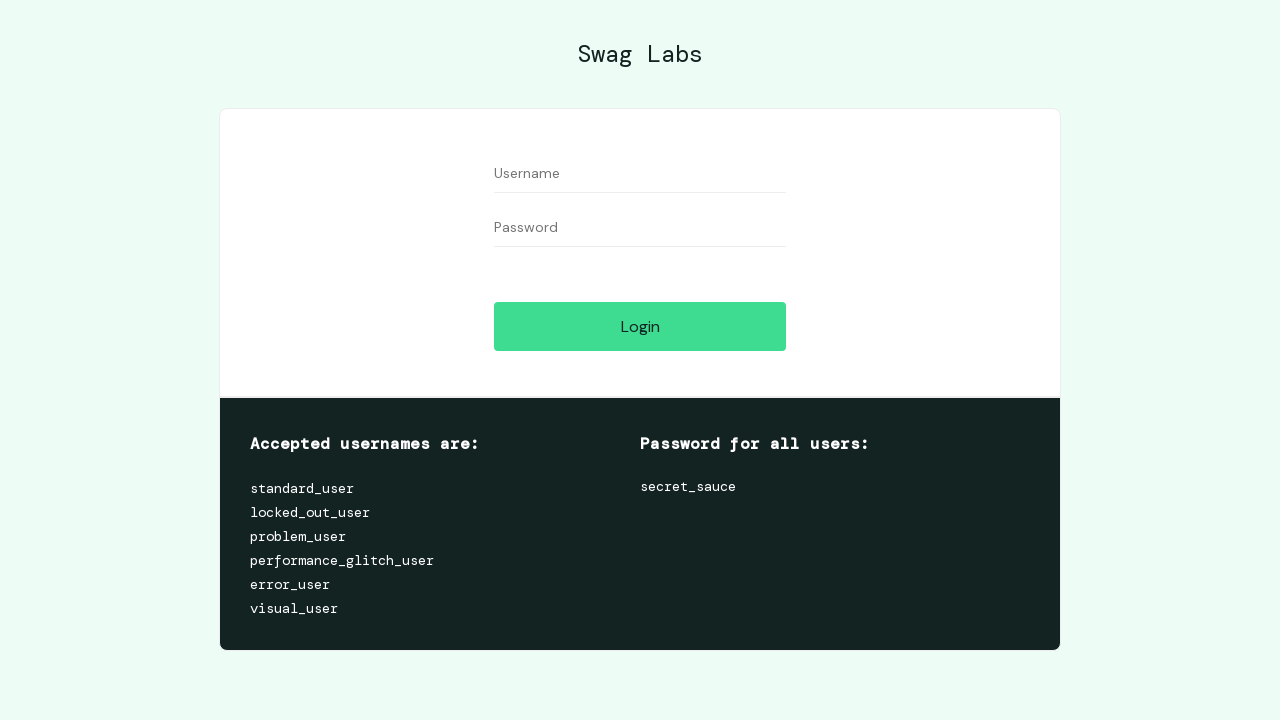

Left username field empty on #user-name
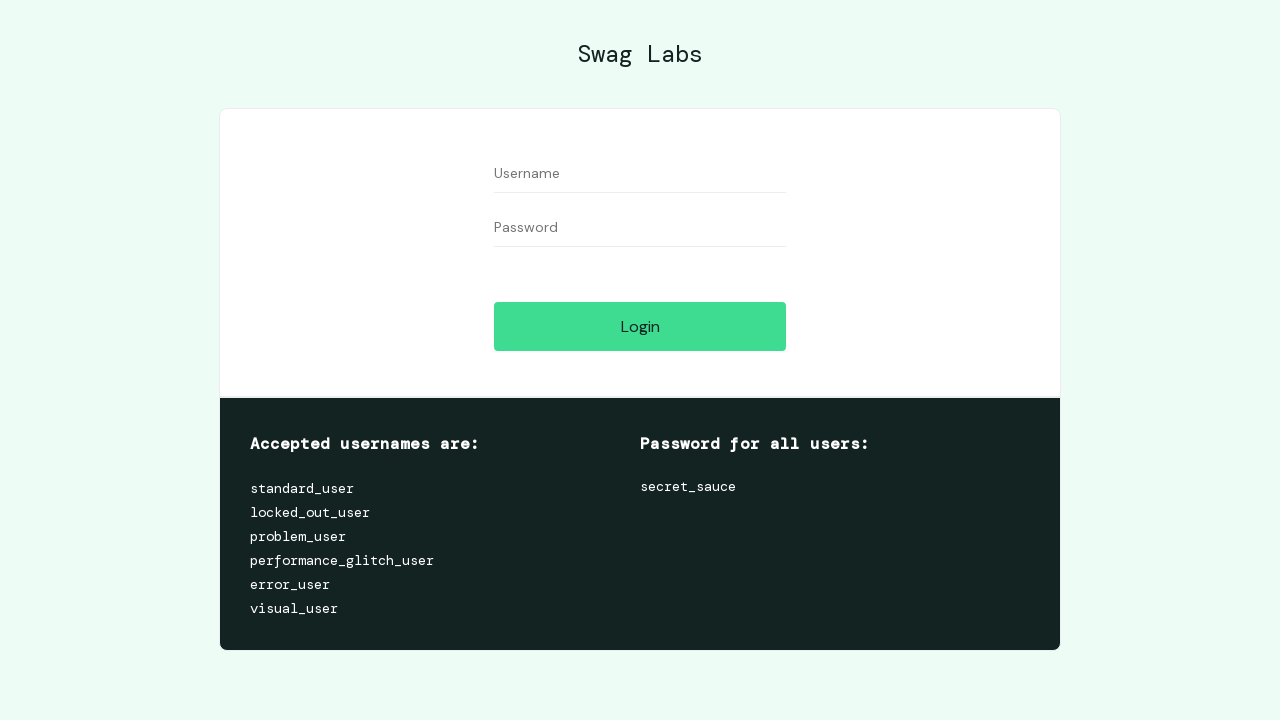

Filled password field with 'parole' on input[name='password']
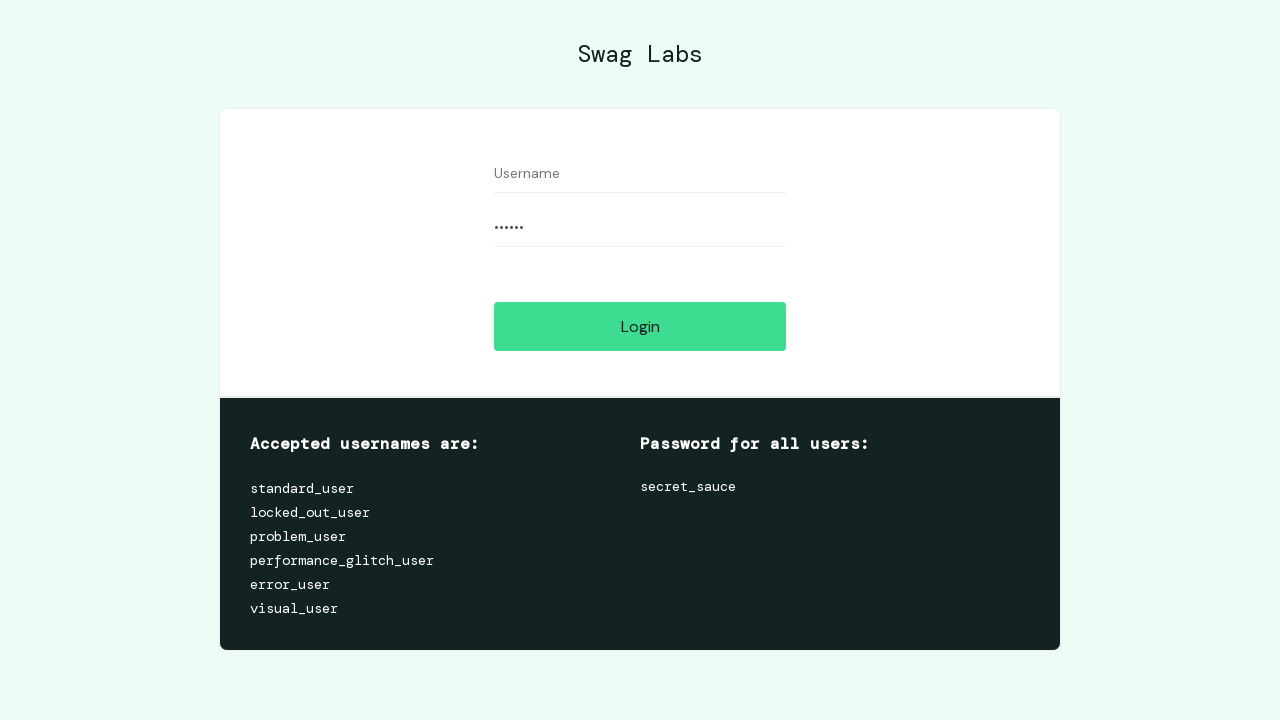

Clicked login button at (640, 326) on #login-button
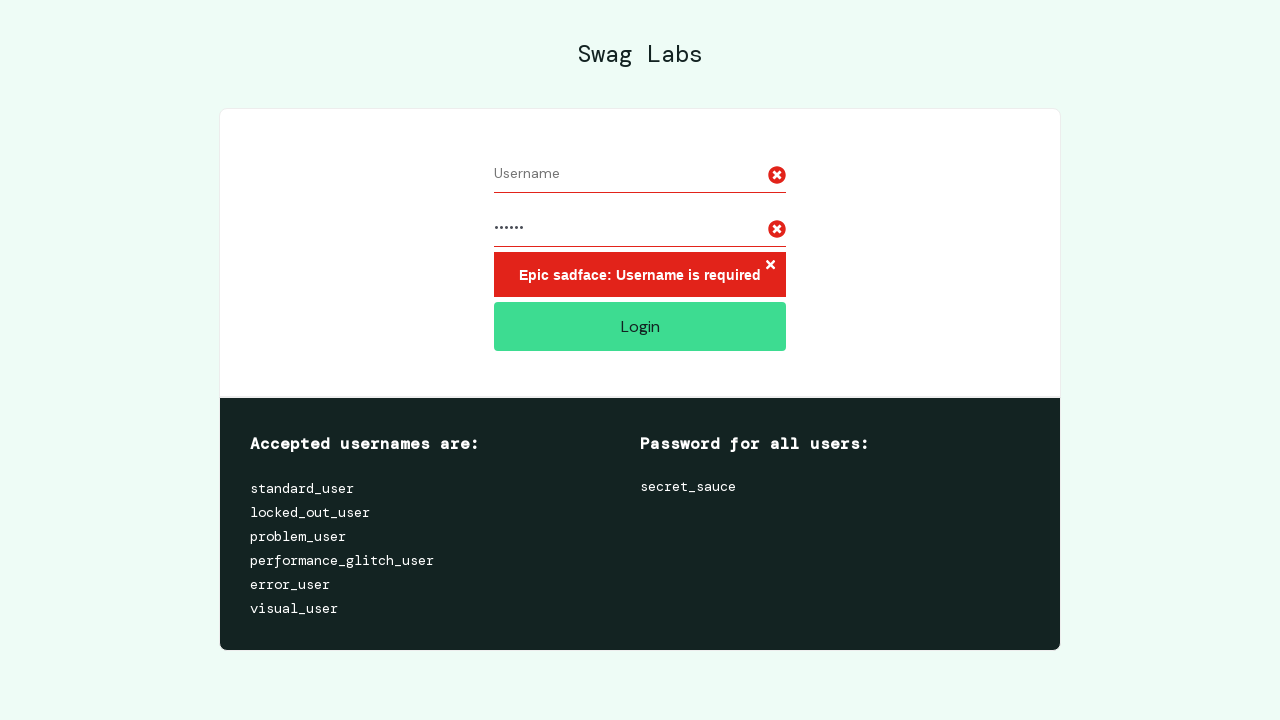

Error message appeared on screen
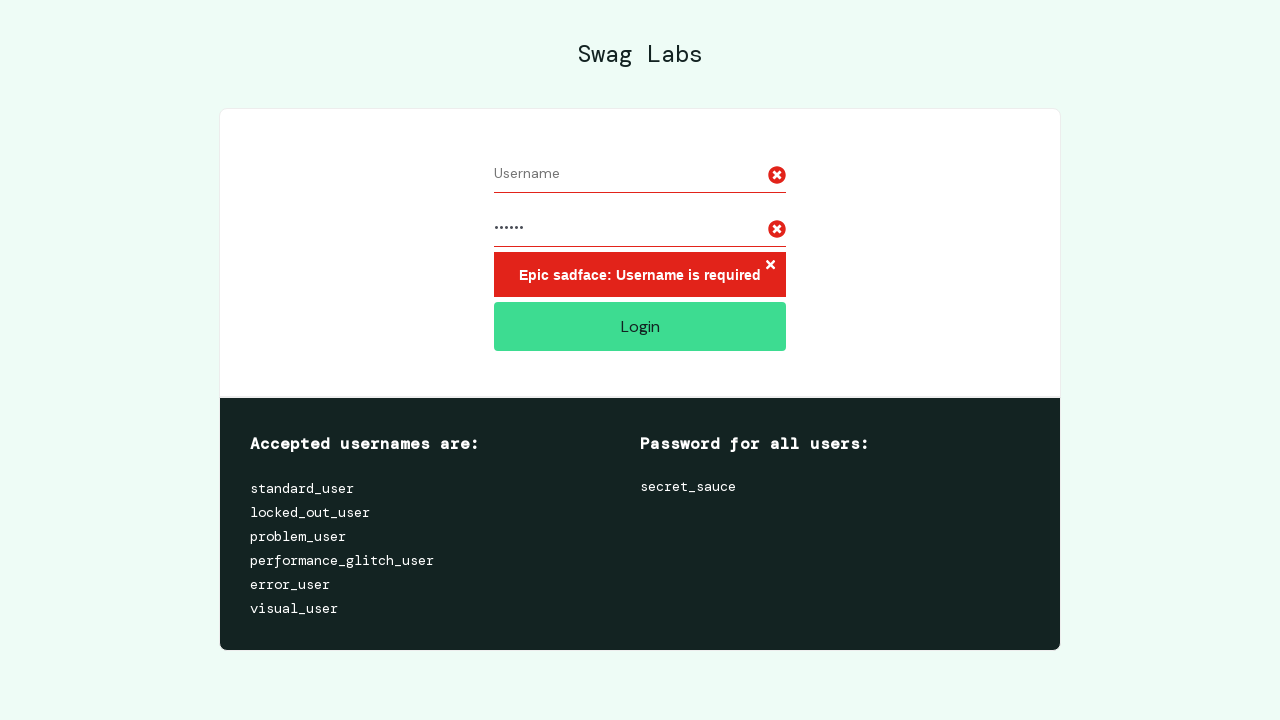

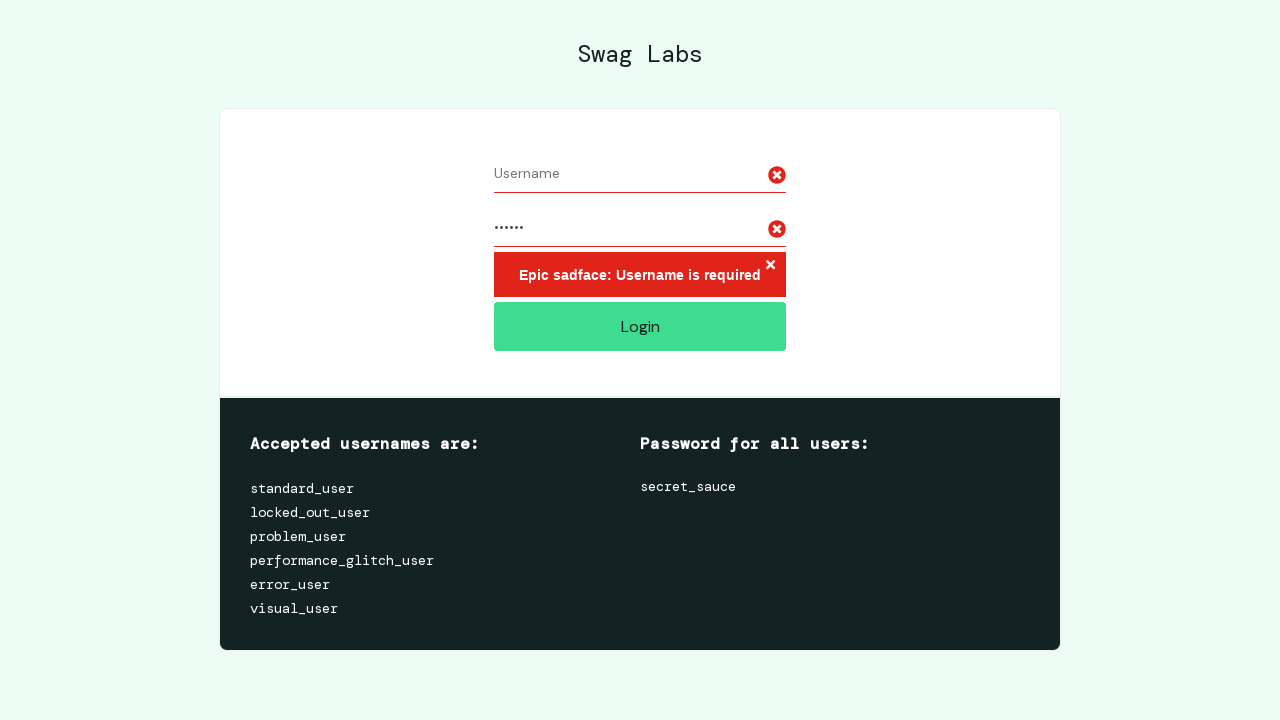